Tests username input field visibility and class verification using and function, then fills the field

Starting URL: https://demoqa.com/text-box

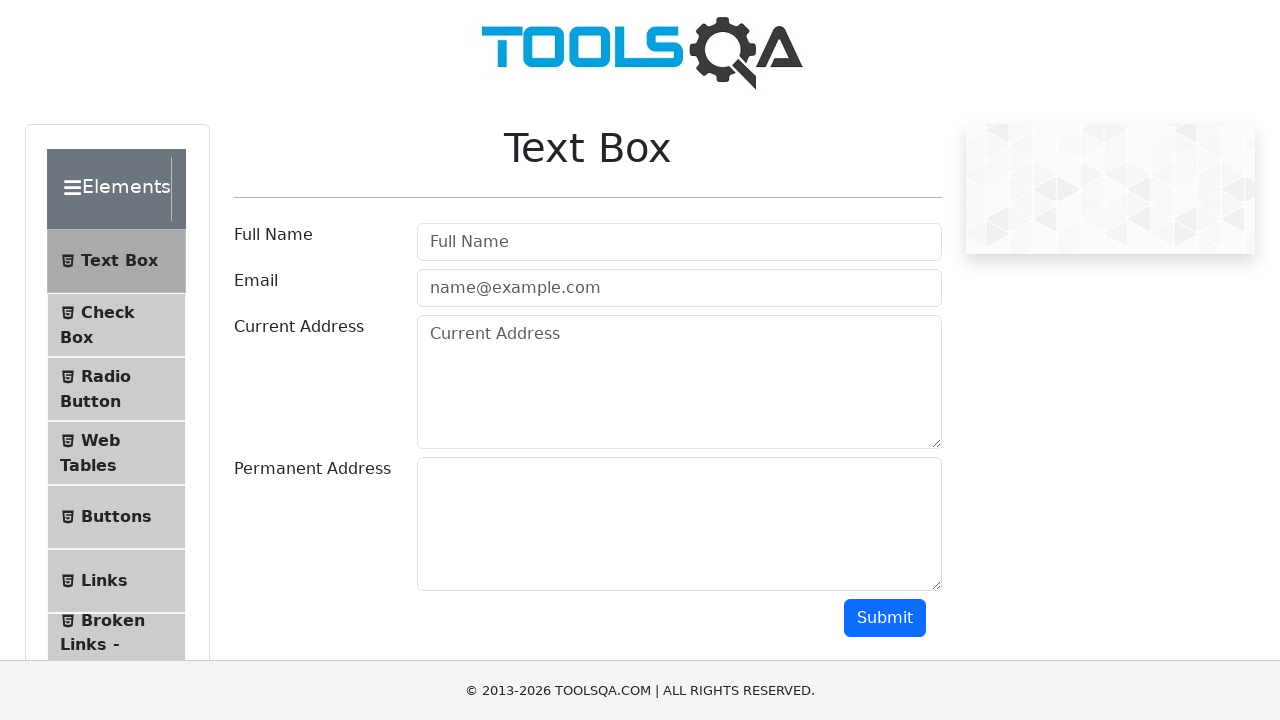

Waited for username input field (#userName) to be visible
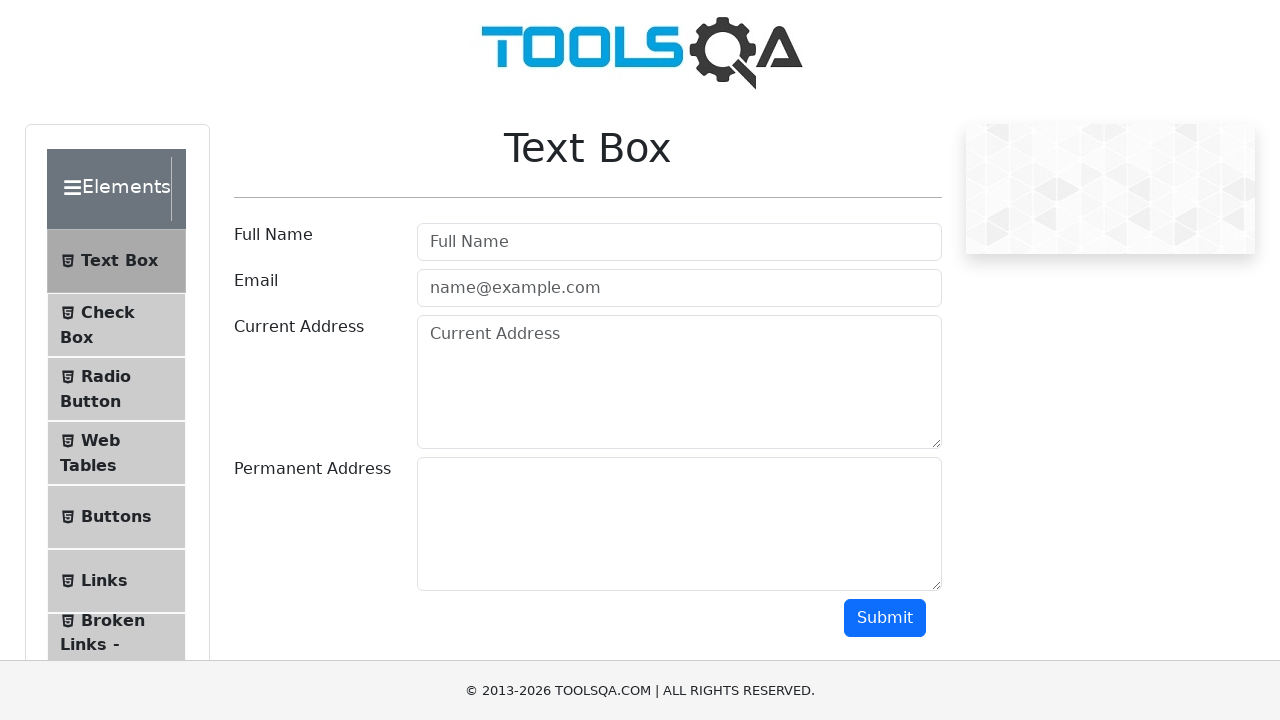

Filled username field with 'rodrigo' on #userName
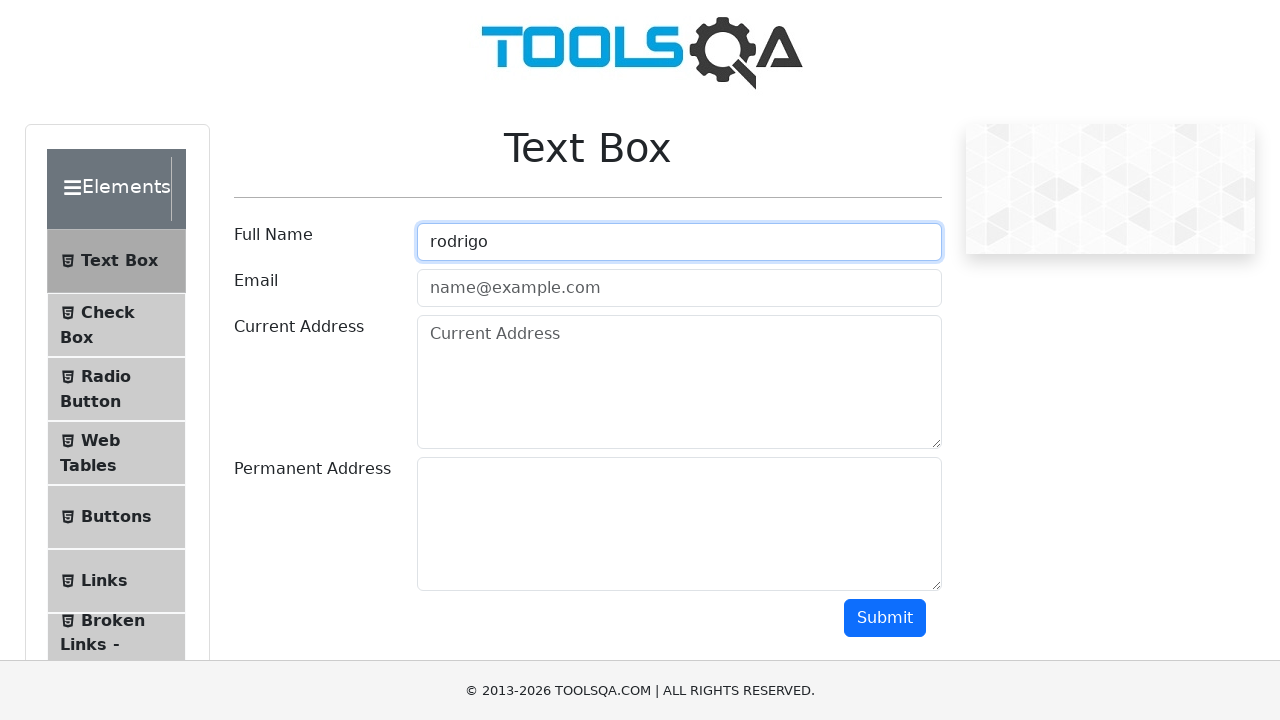

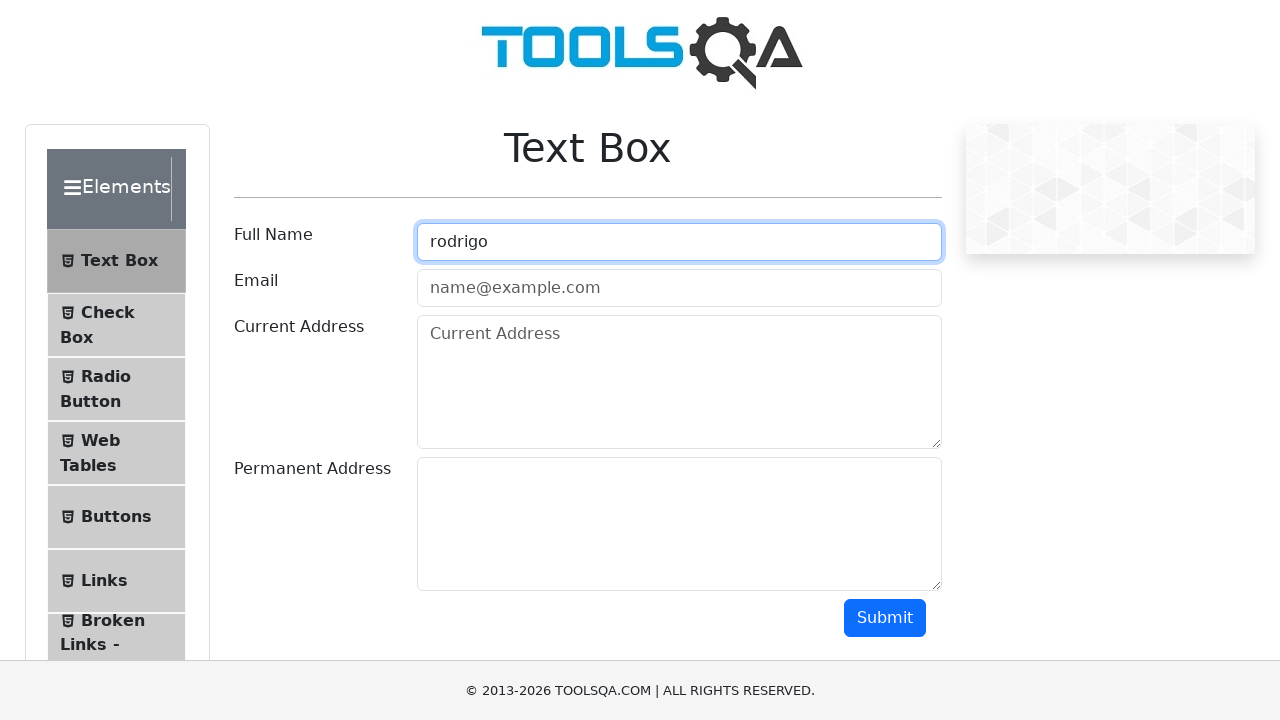